Tests that the Nome input field accepts a string with spaces

Starting URL: https://tc-1-final-parte1.vercel.app/

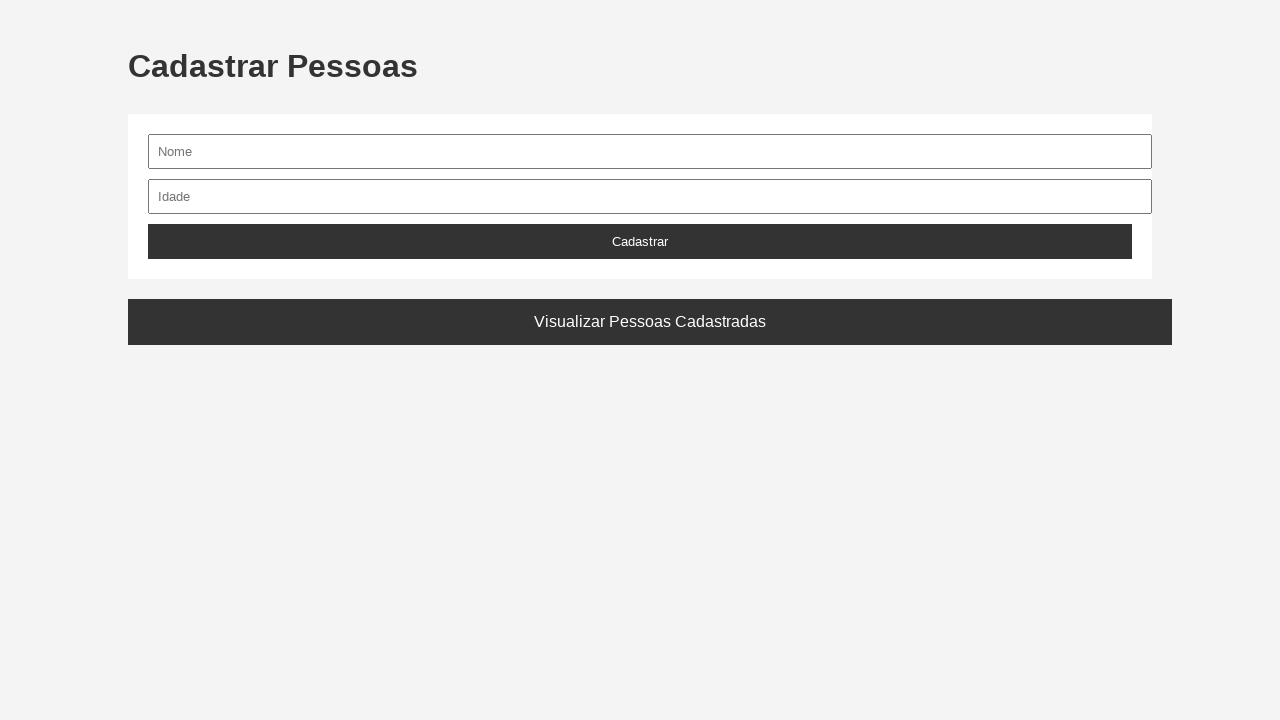

Waited for Nome input field to be visible
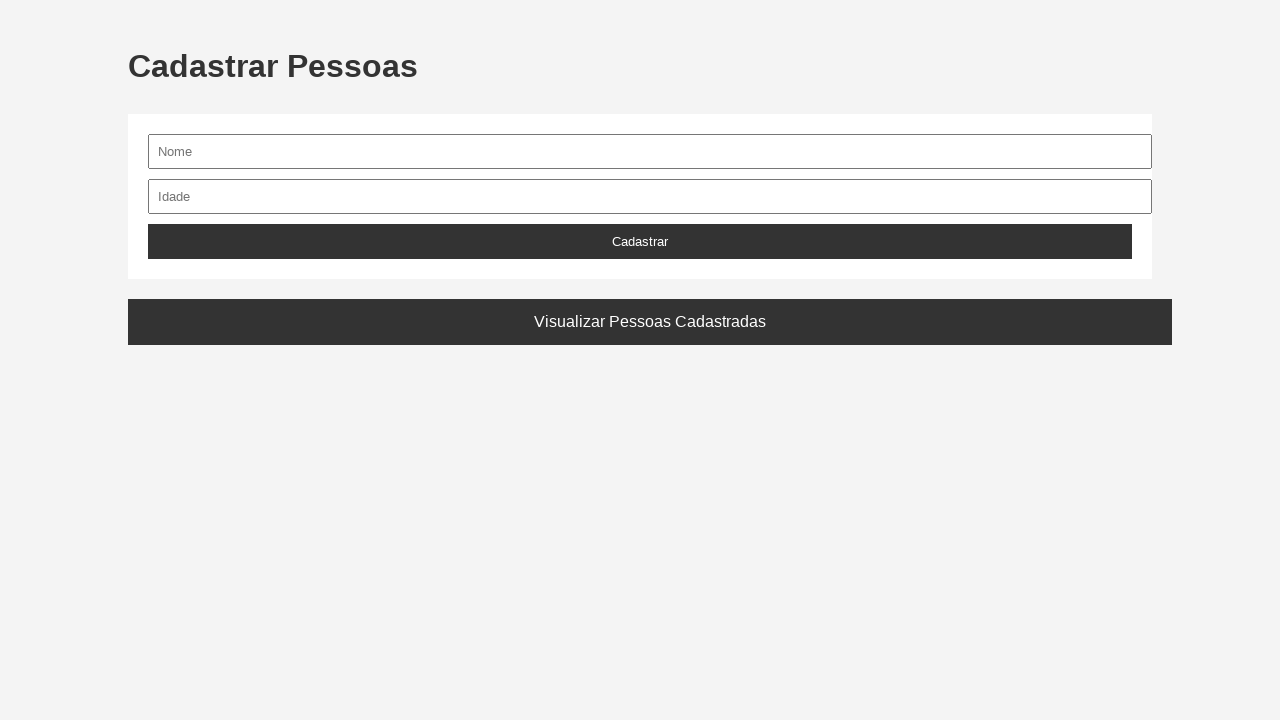

Filled Nome field with 'Tiago de Lemos' (string with spaces) on #nome
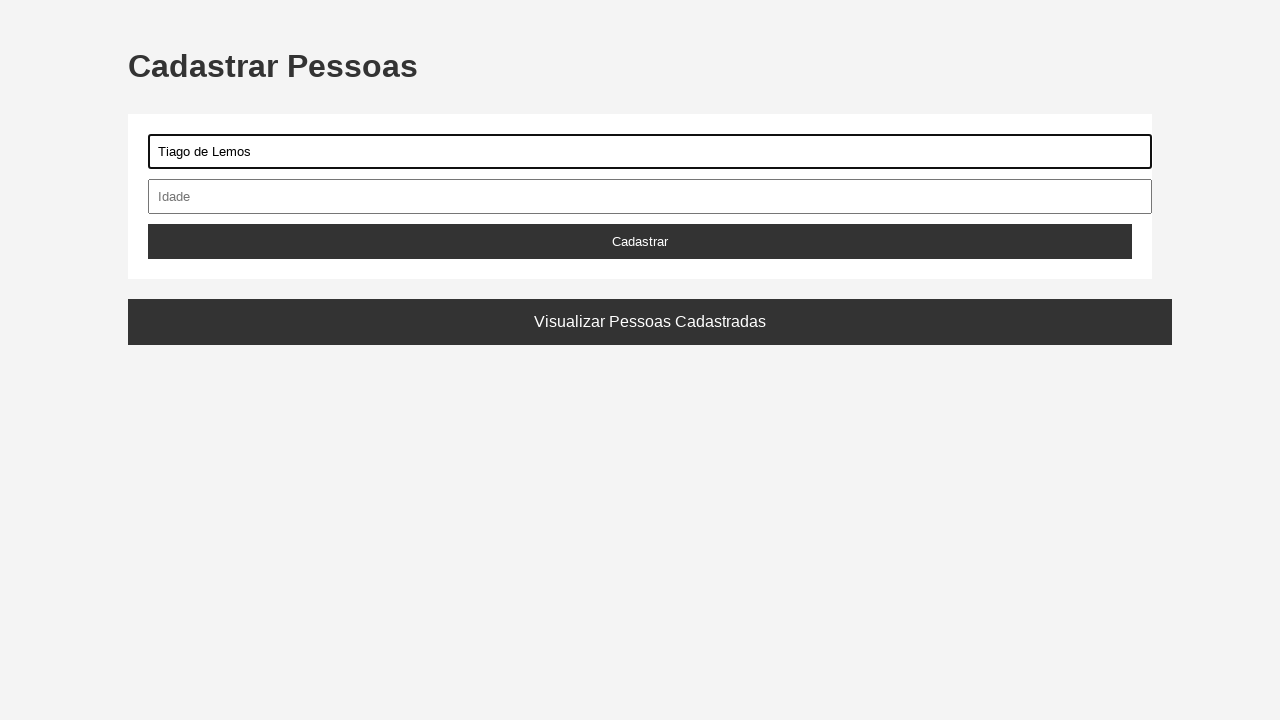

Verified that Nome field contains 'Tiago de Lemos' with spaces intact
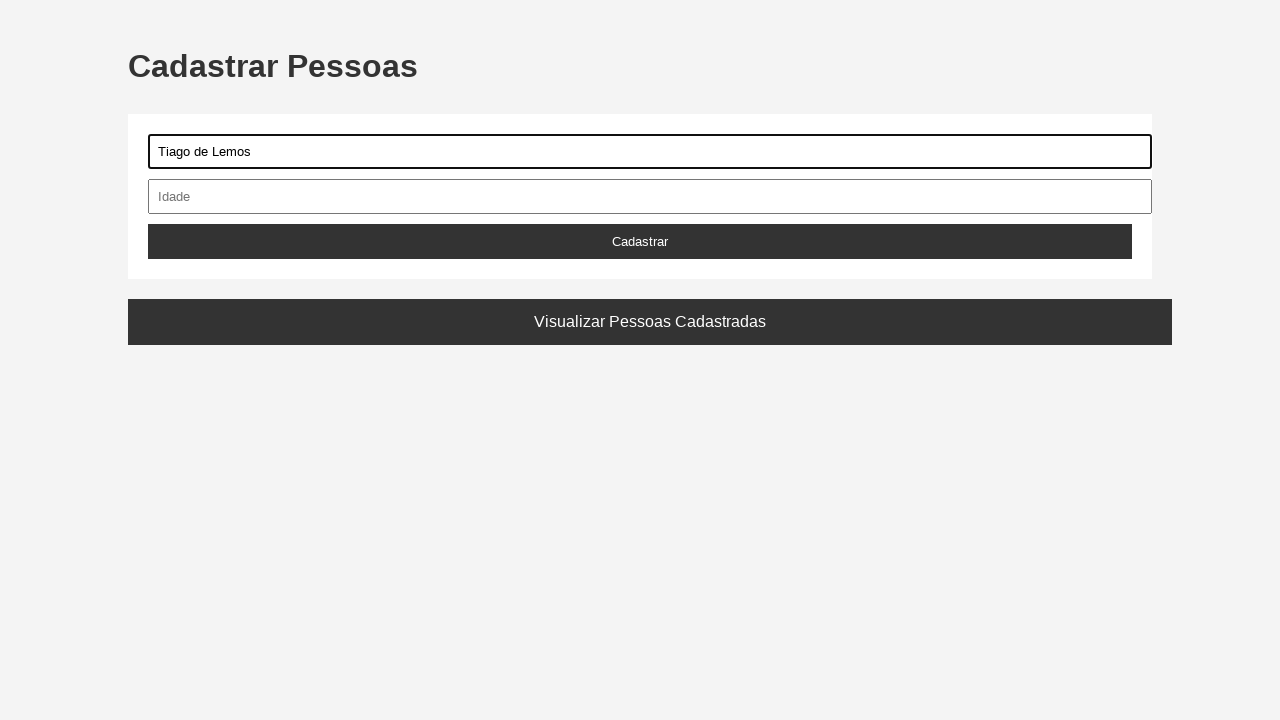

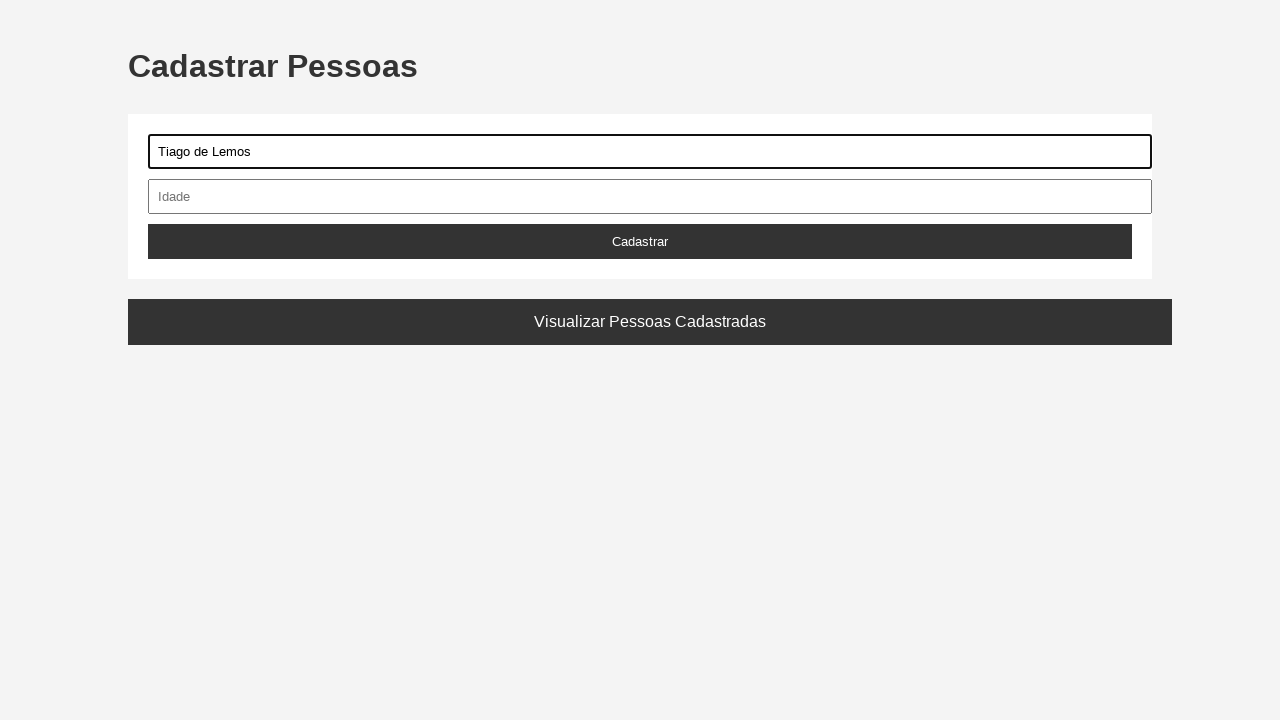